Tests hover functionality by hovering over three images and verifying that user names and "View profile" links become visible for each image.

Starting URL: https://practice.cydeo.com/hovers

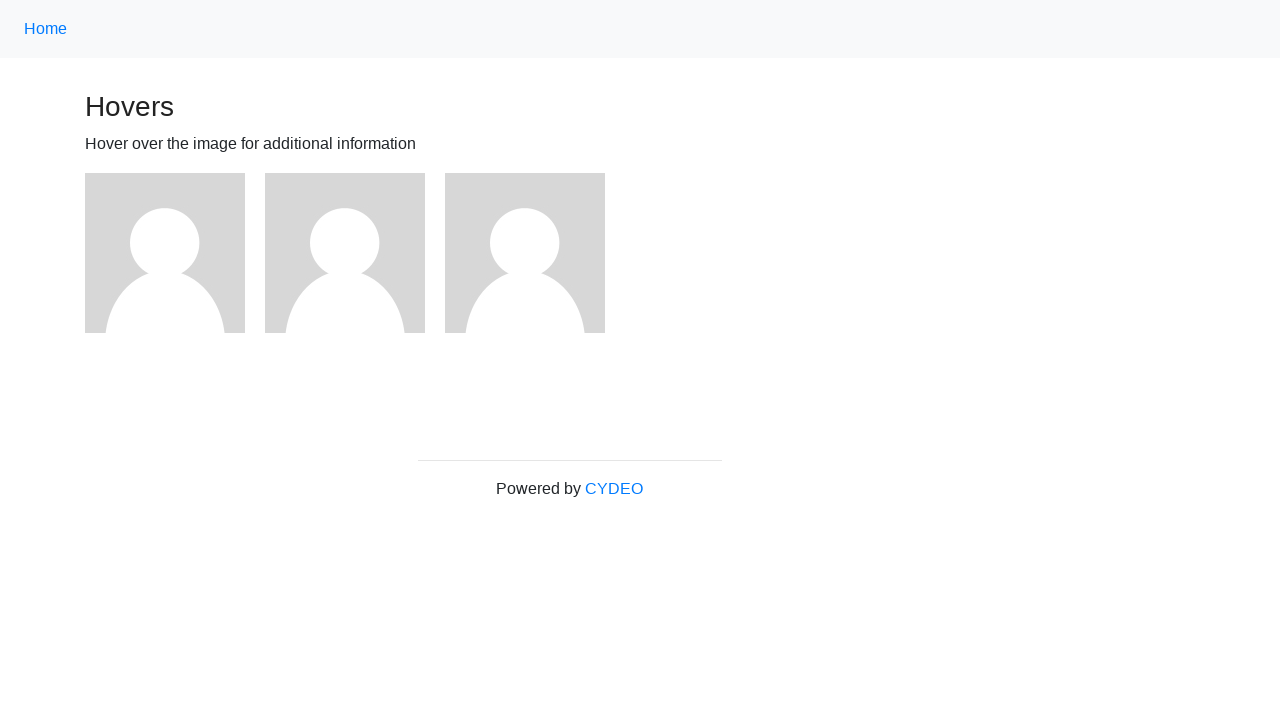

Located first image element
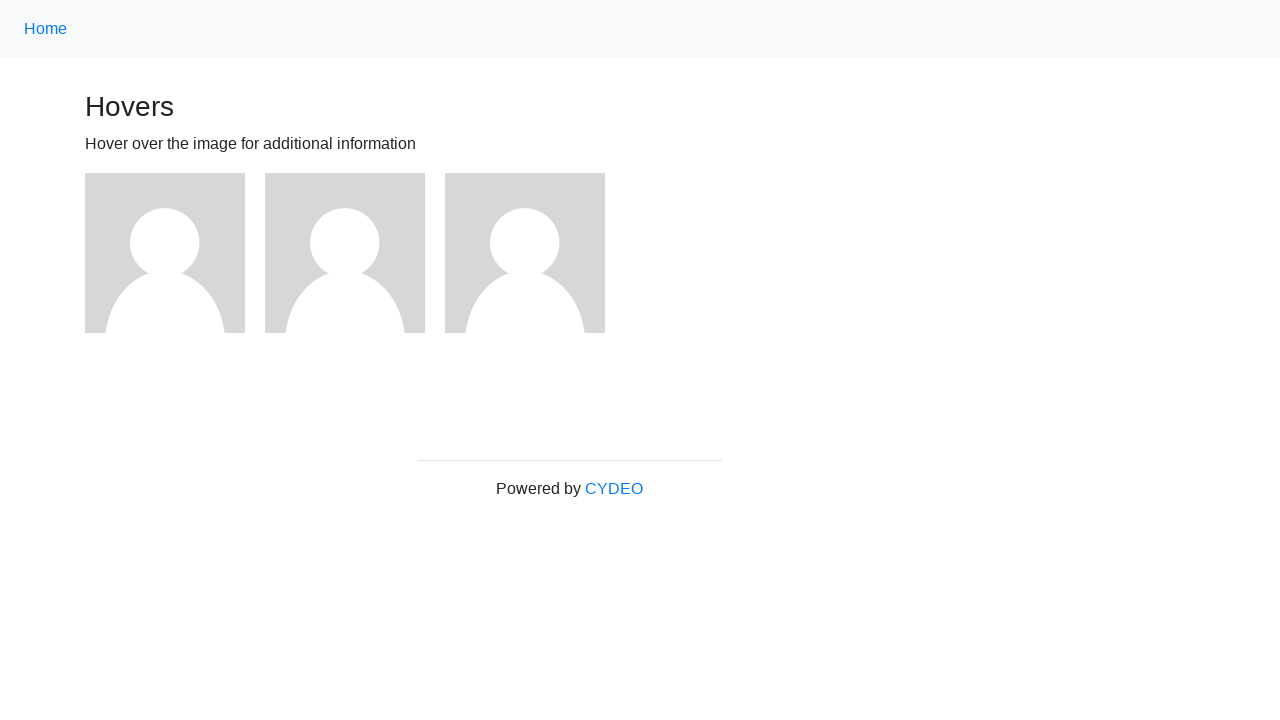

Located second image element
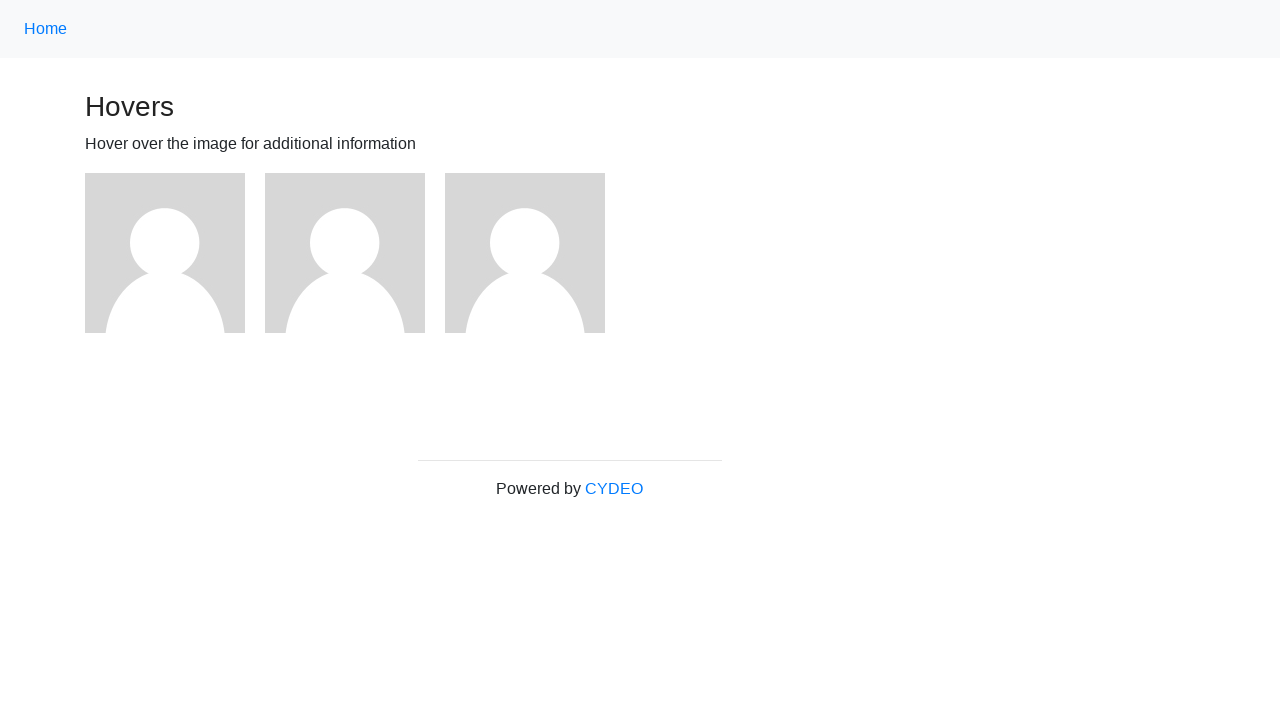

Located third image element
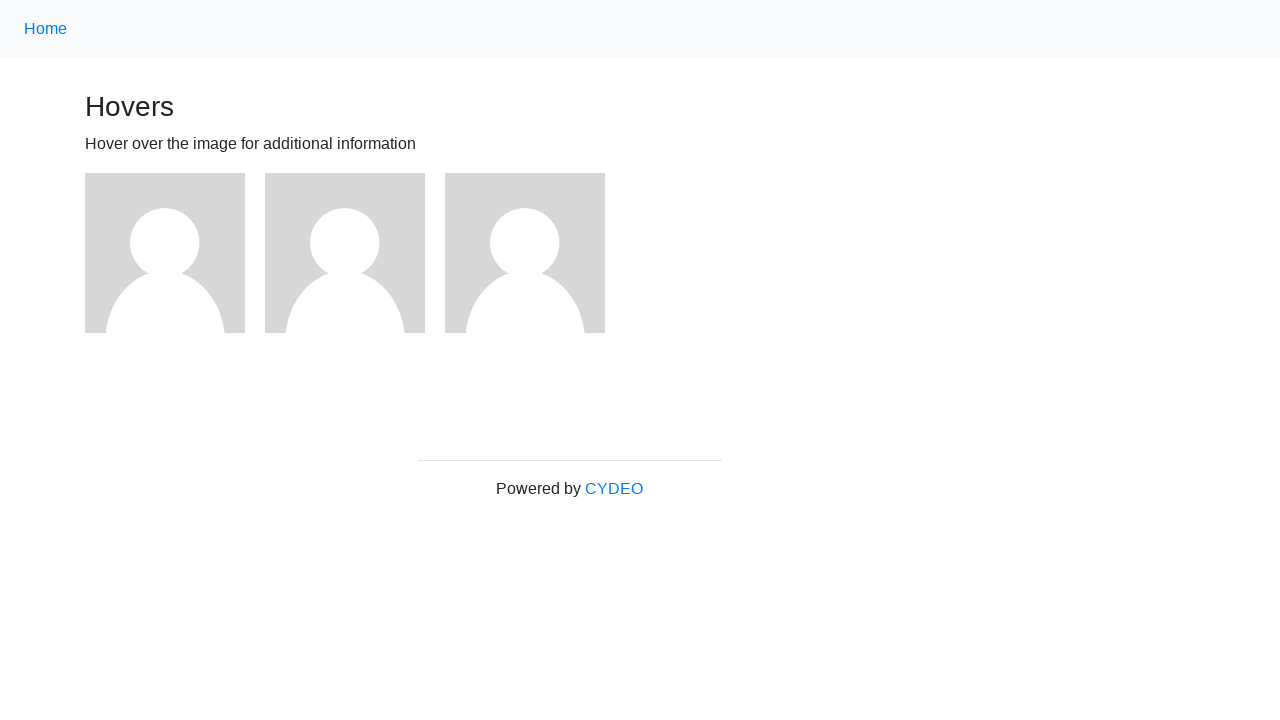

Located user1 name element
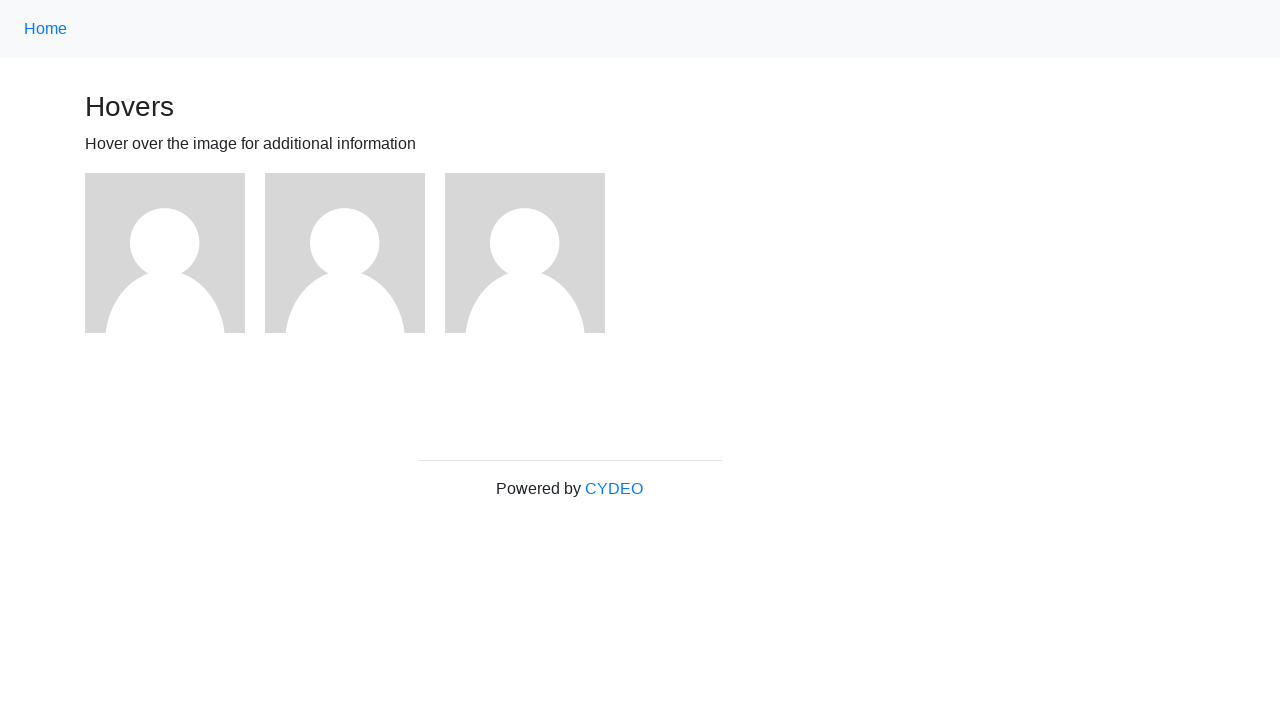

Located user2 name element
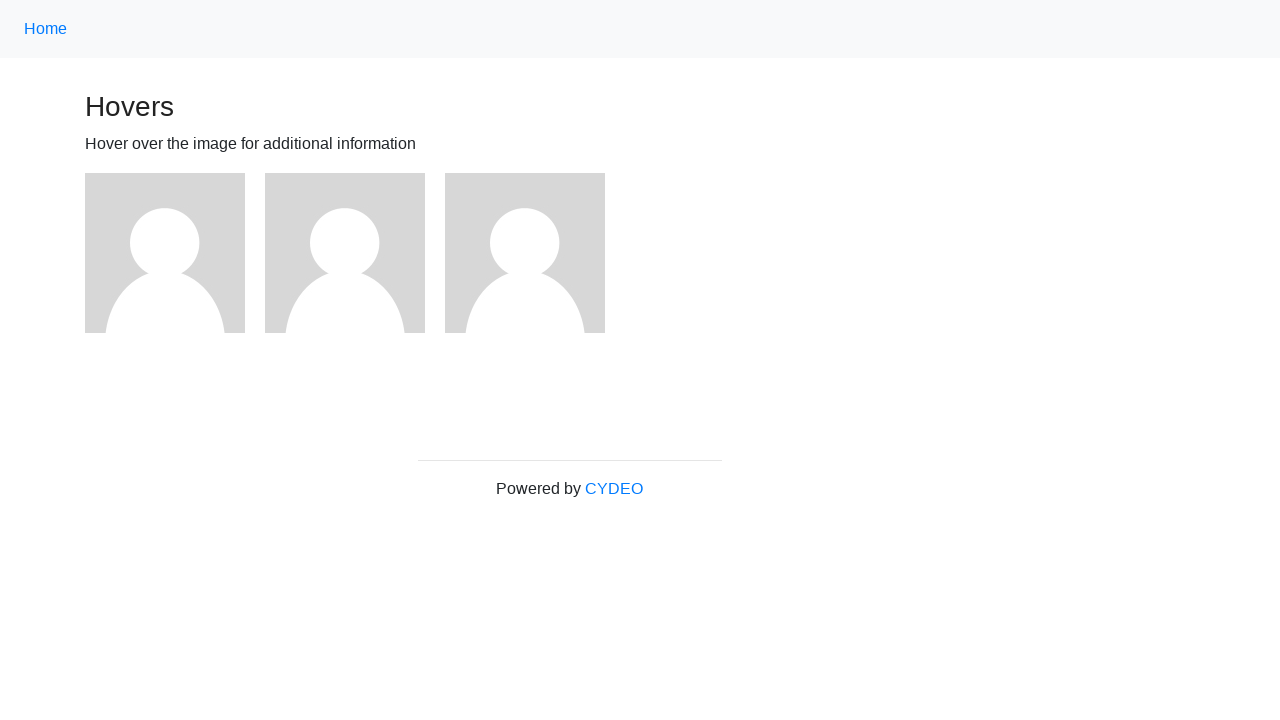

Located user3 name element
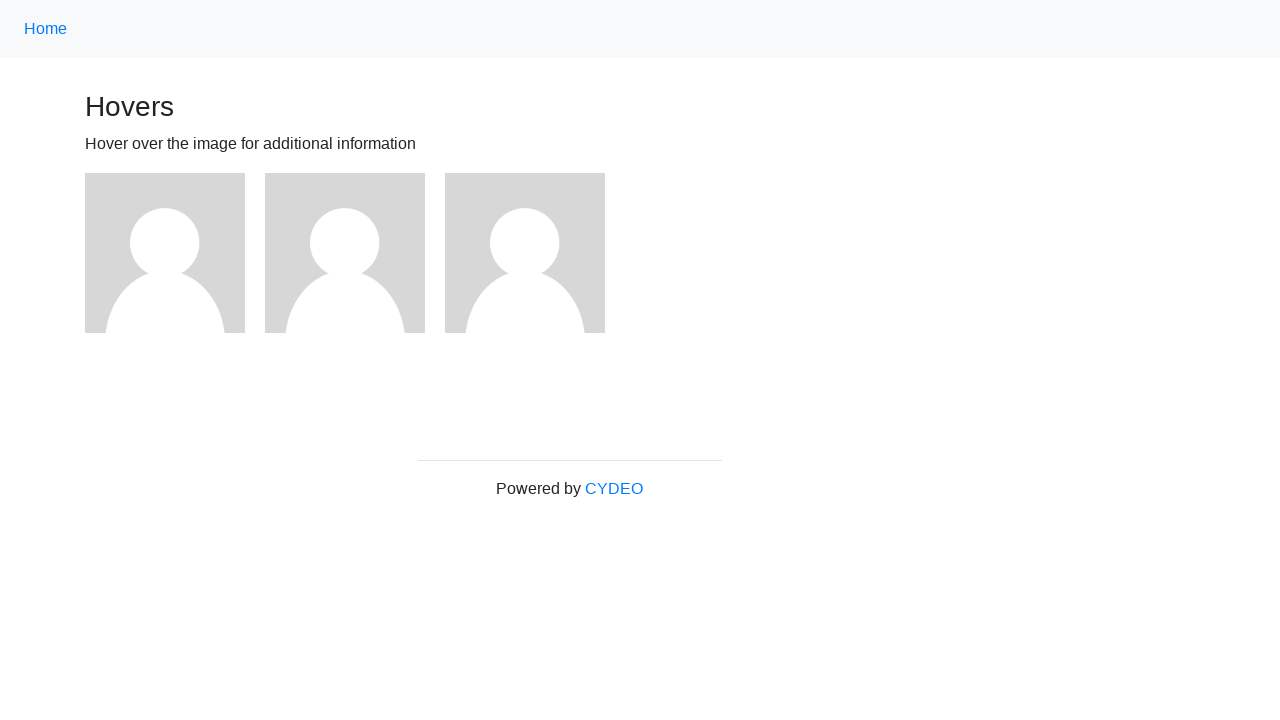

Located first View profile link
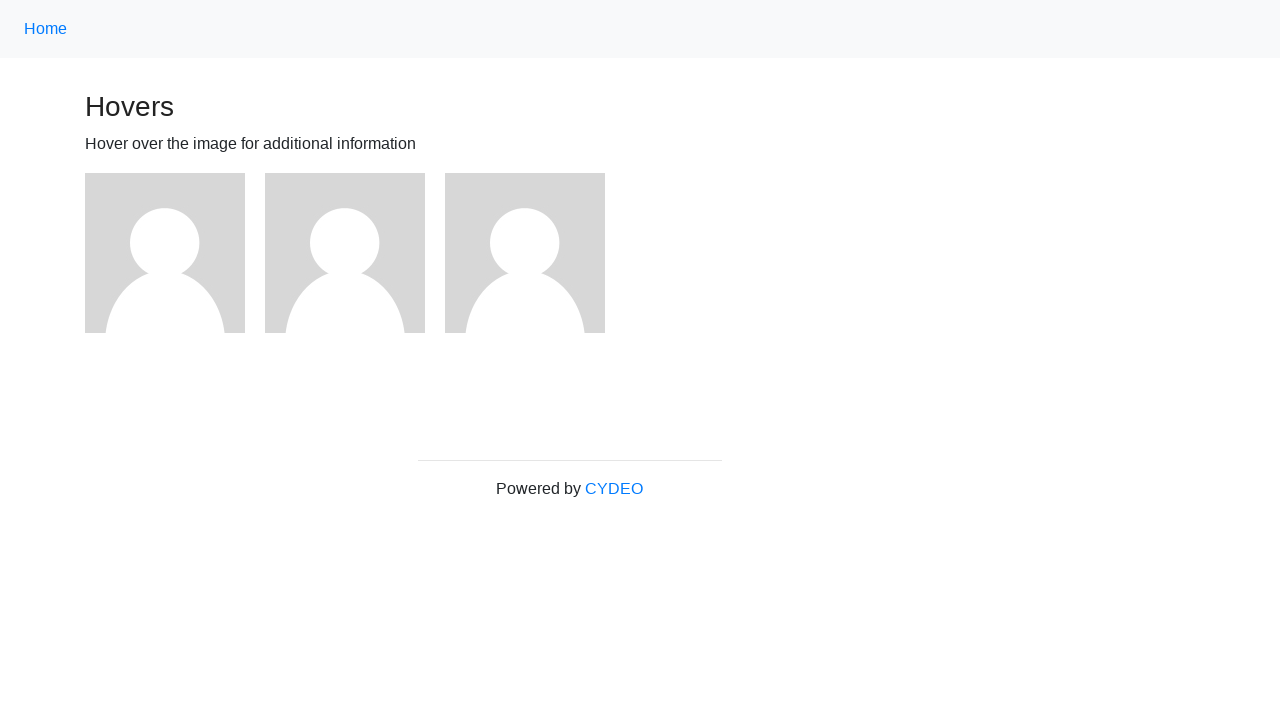

Located second View profile link
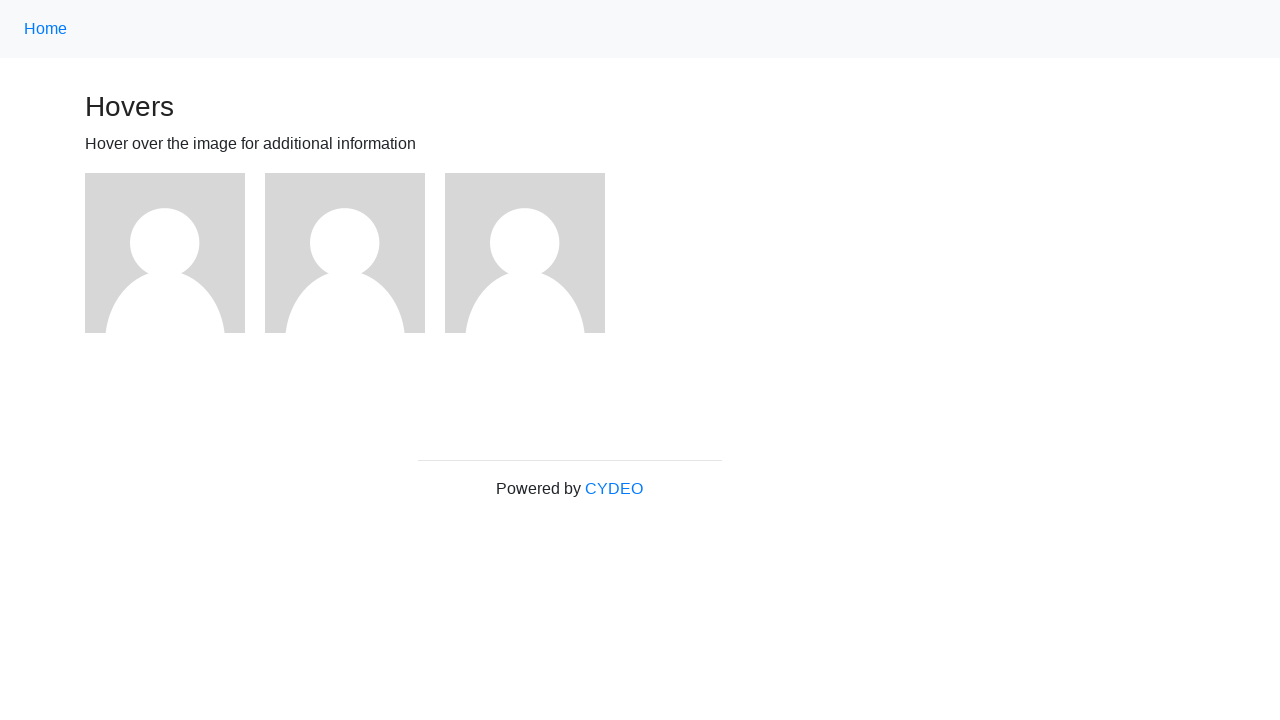

Located third View profile link
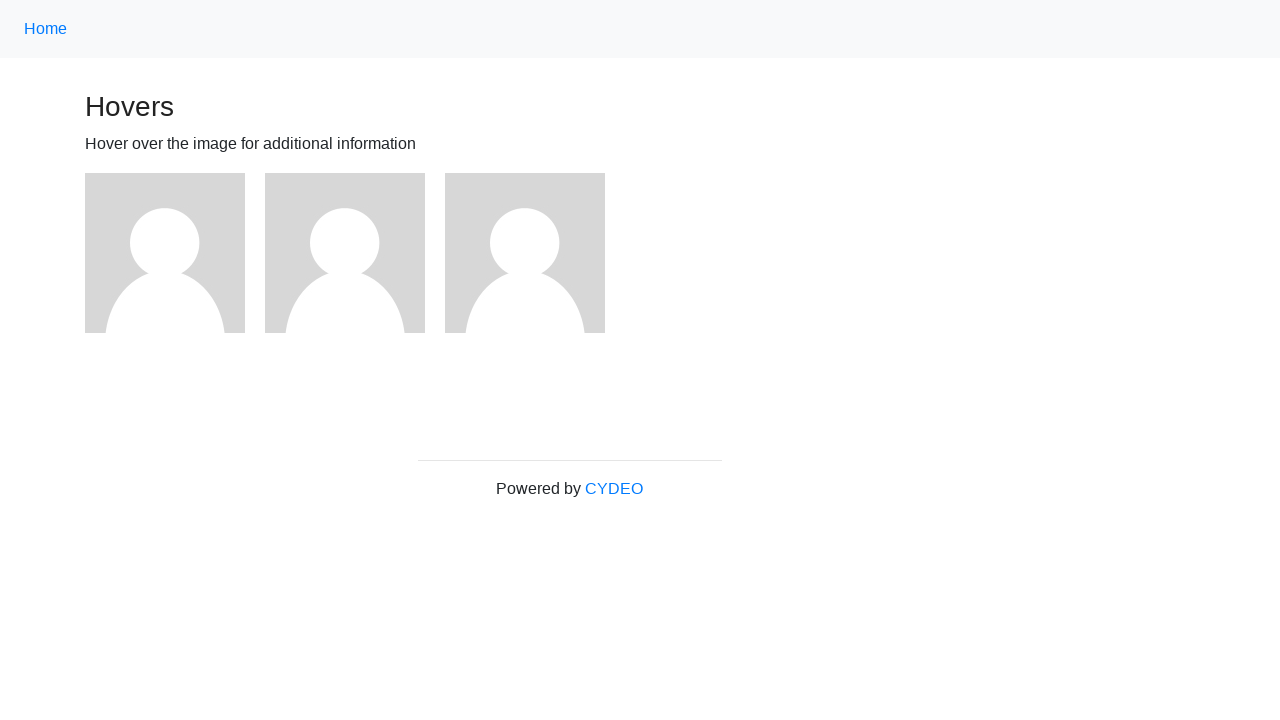

Hovered over first image at (165, 253) on (//img)[1]
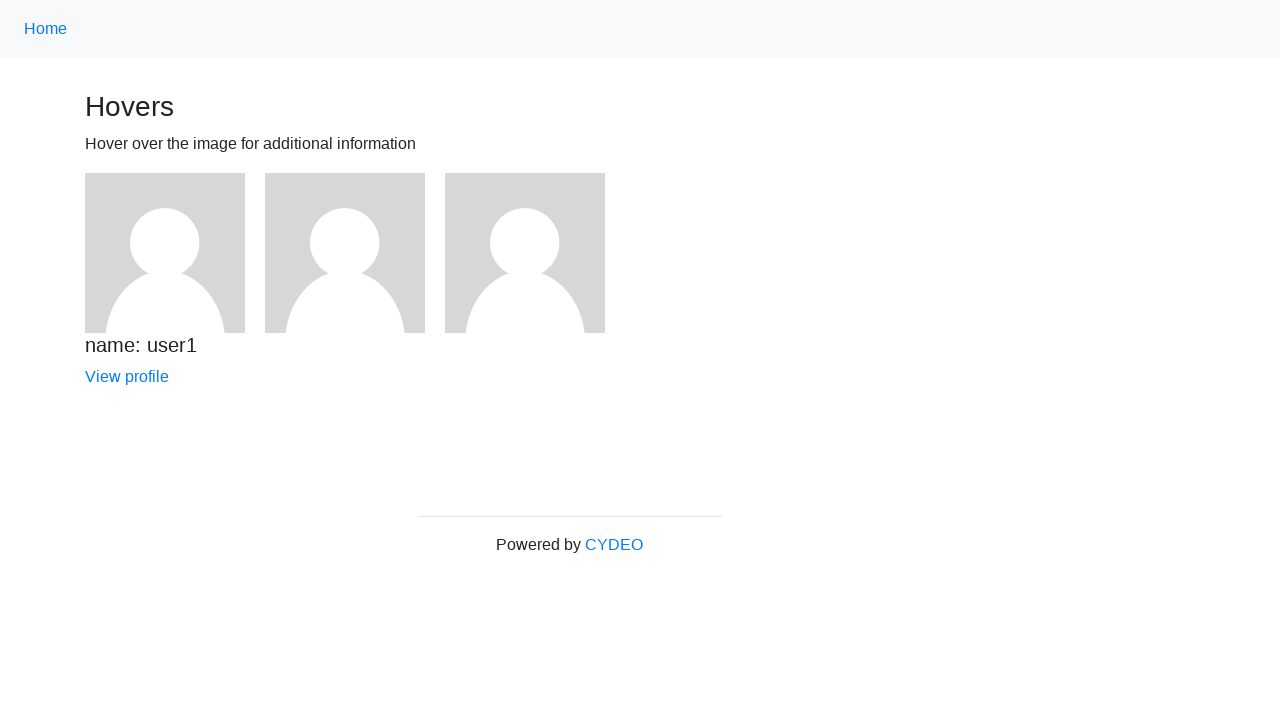

Verified user1 name is visible
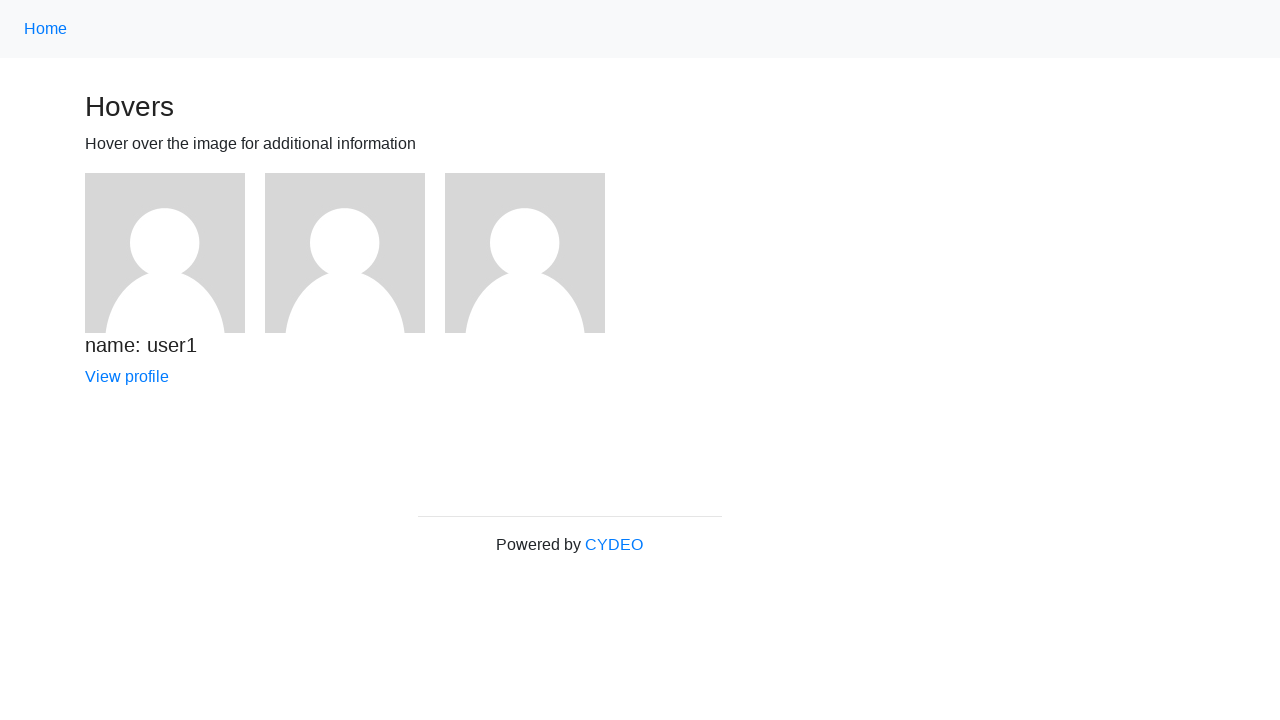

Verified first View profile link is visible
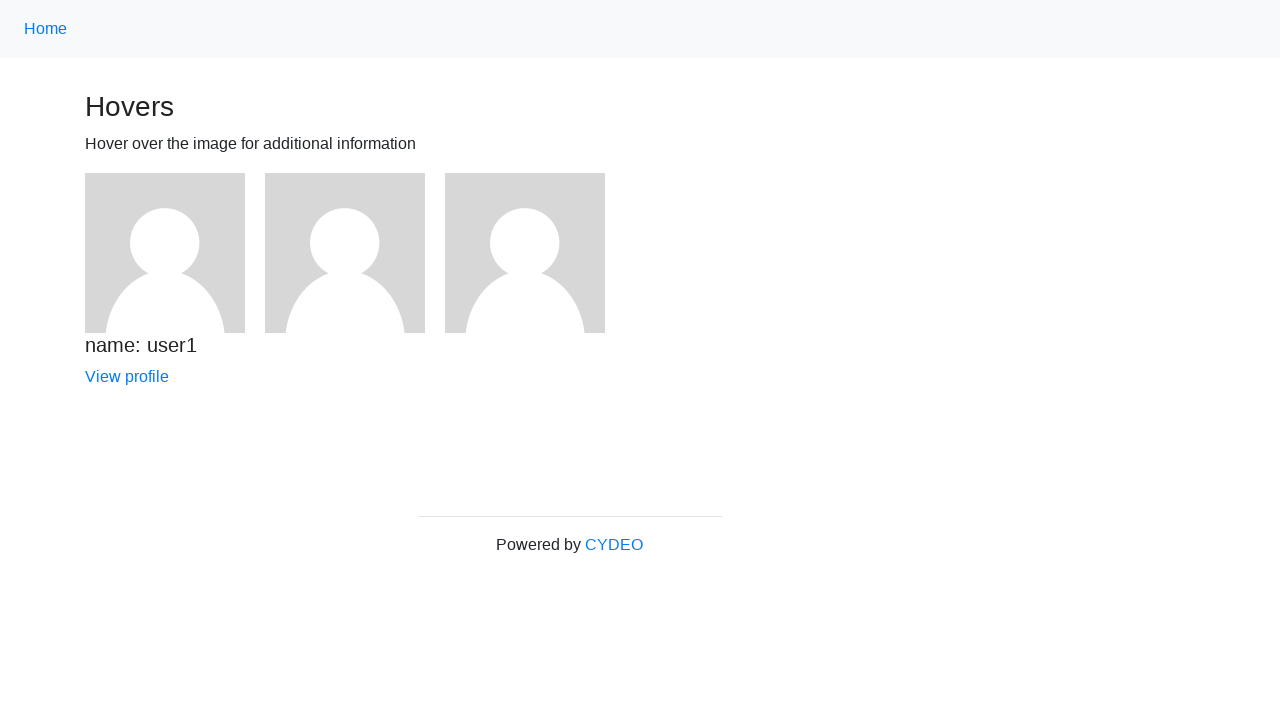

Hovered over second image at (345, 253) on (//img)[2]
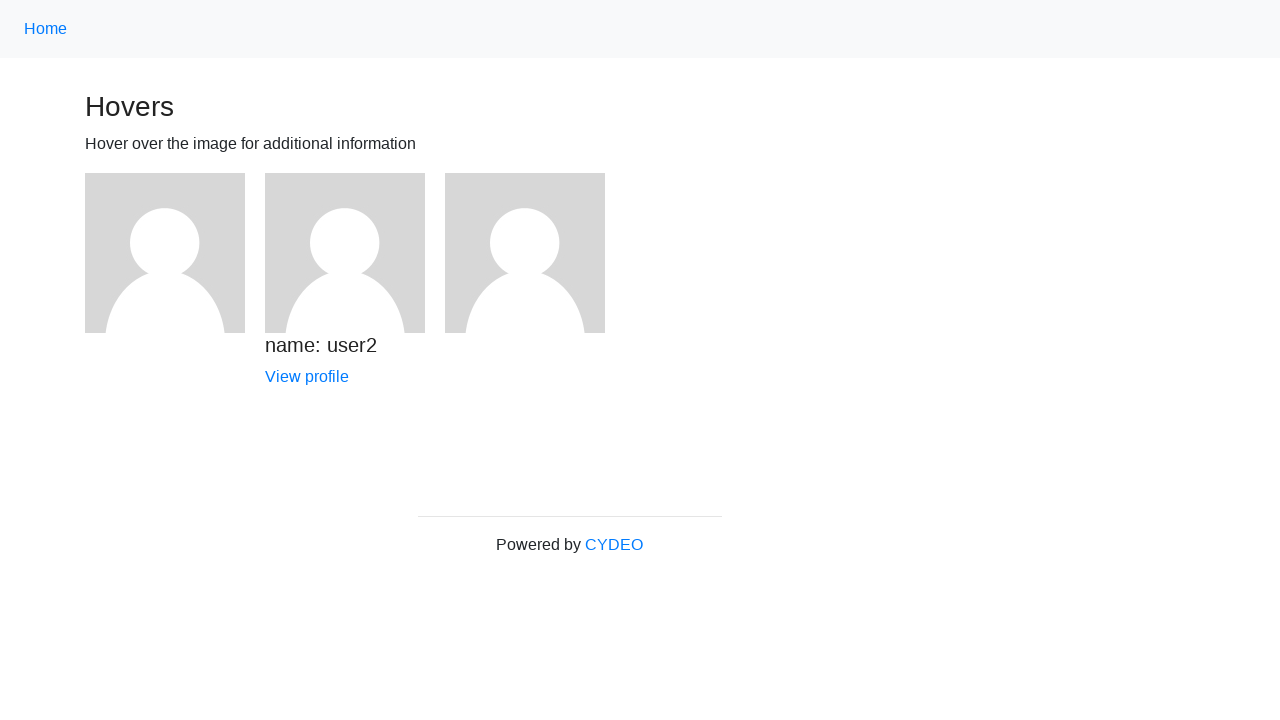

Verified user2 name is visible
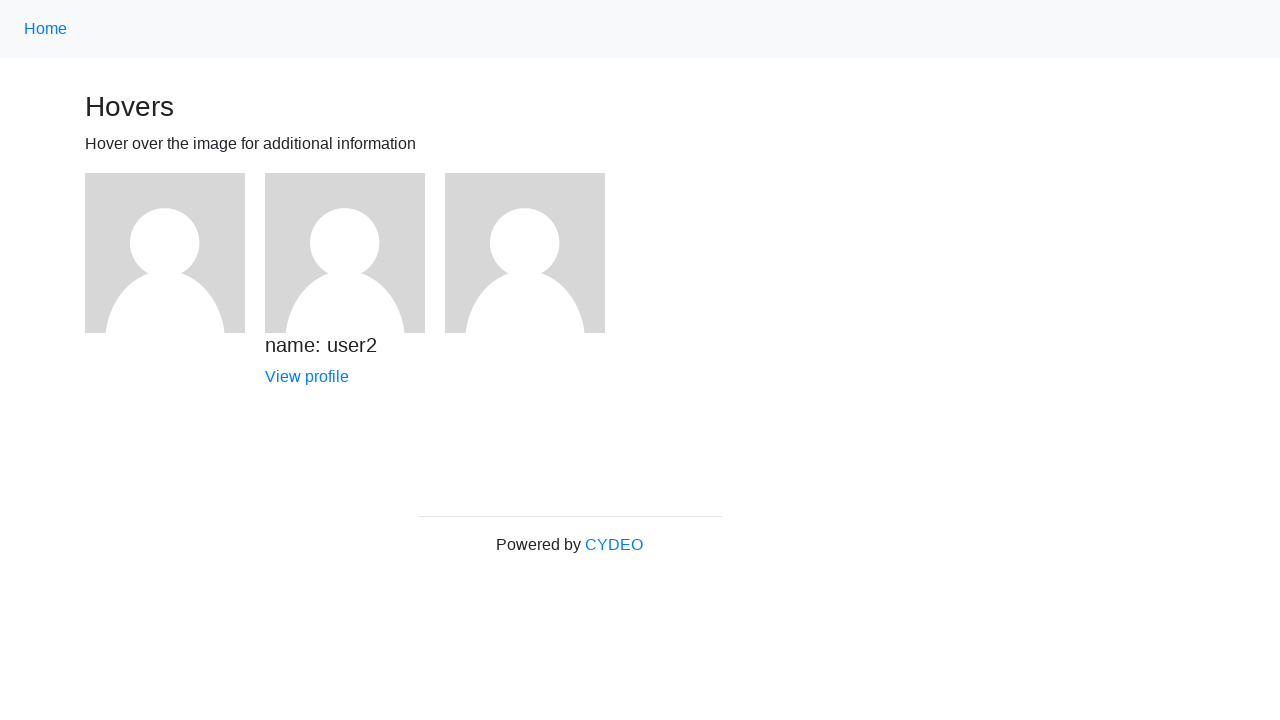

Verified second View profile link is visible
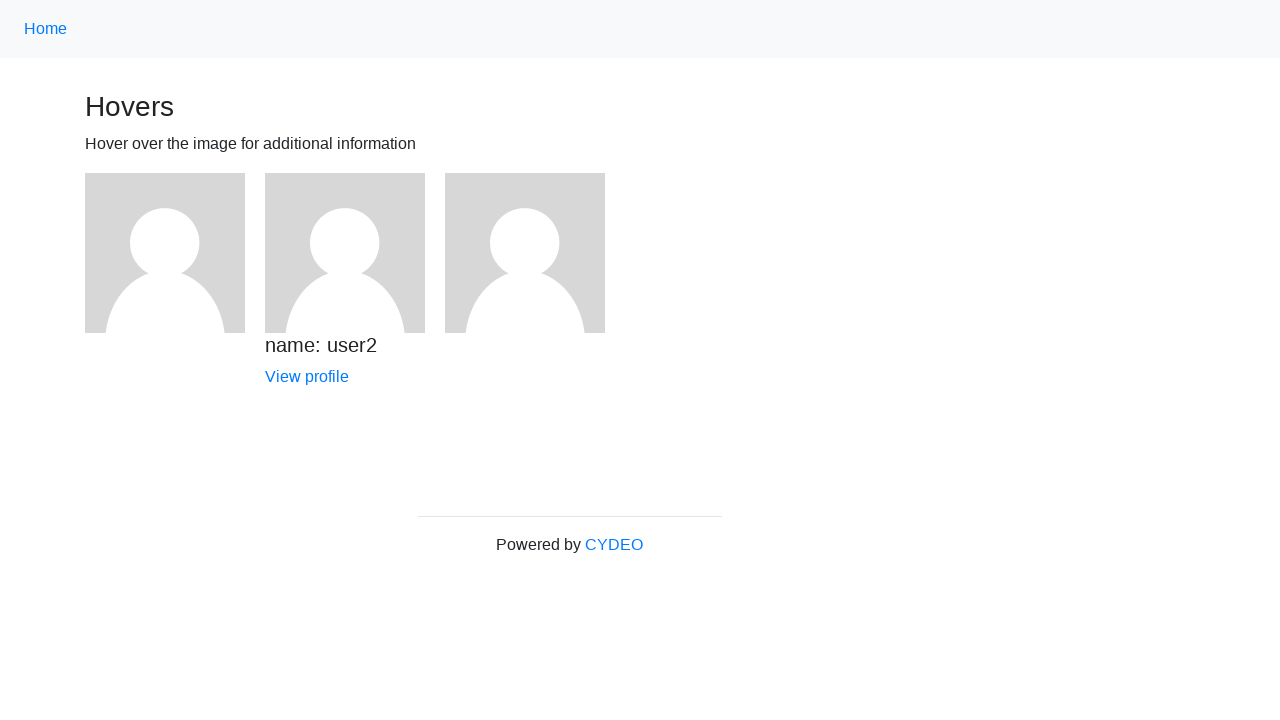

Hovered over third image at (525, 253) on (//img)[3]
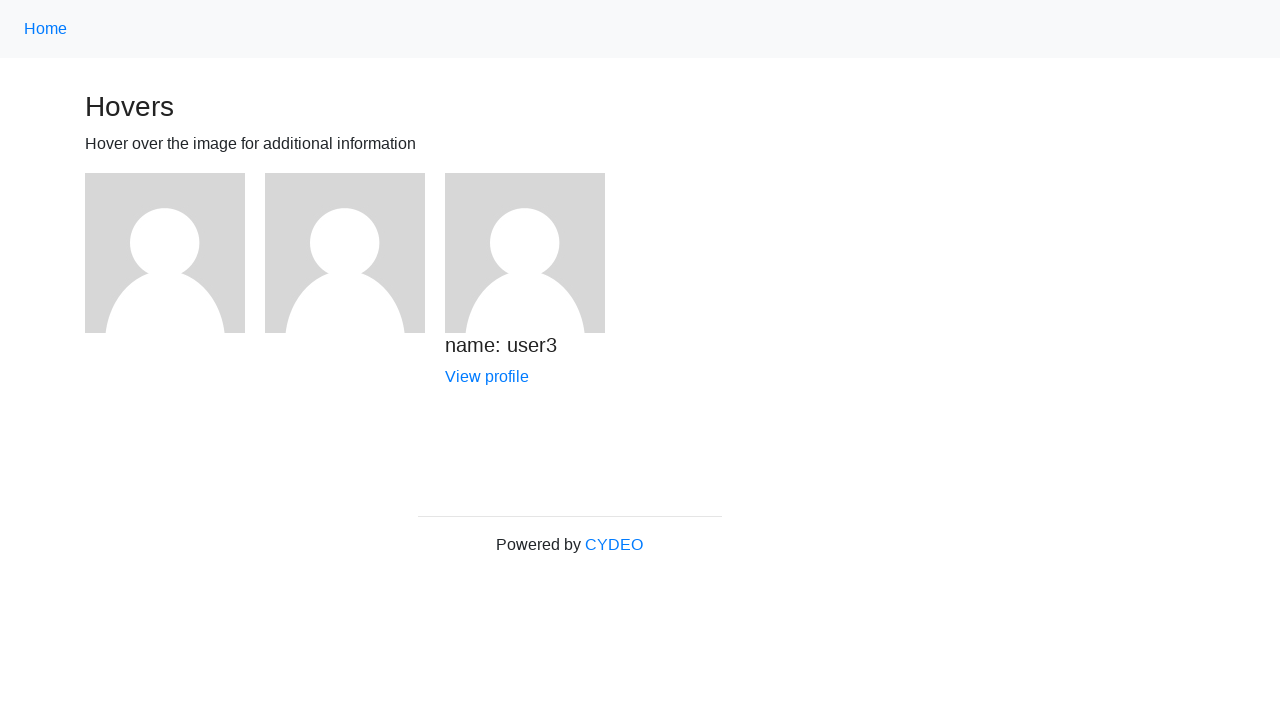

Verified user3 name is visible
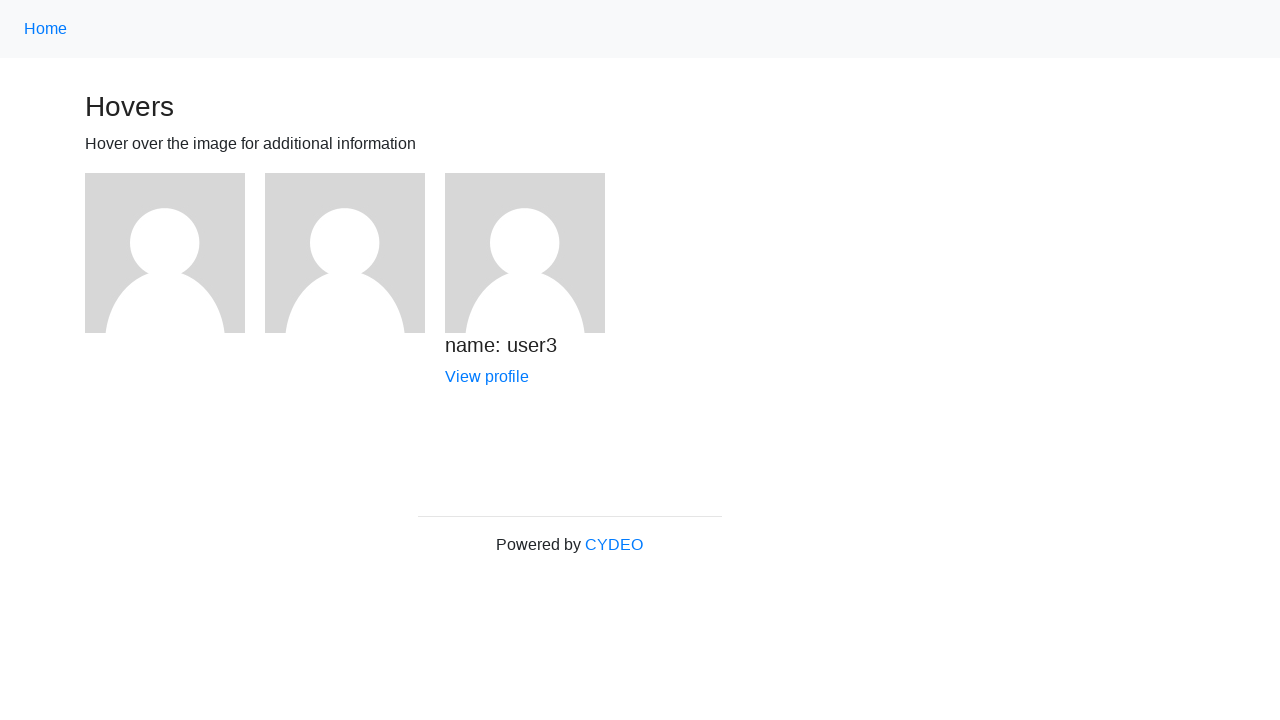

Verified third View profile link is visible
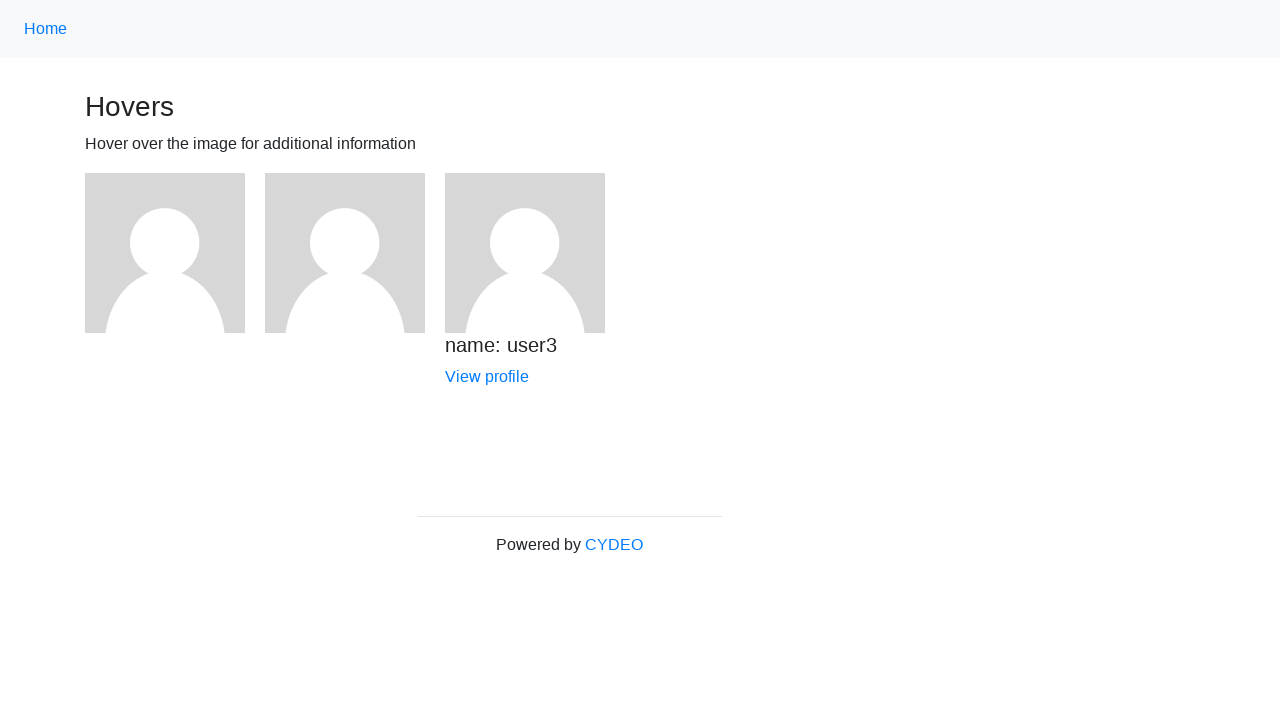

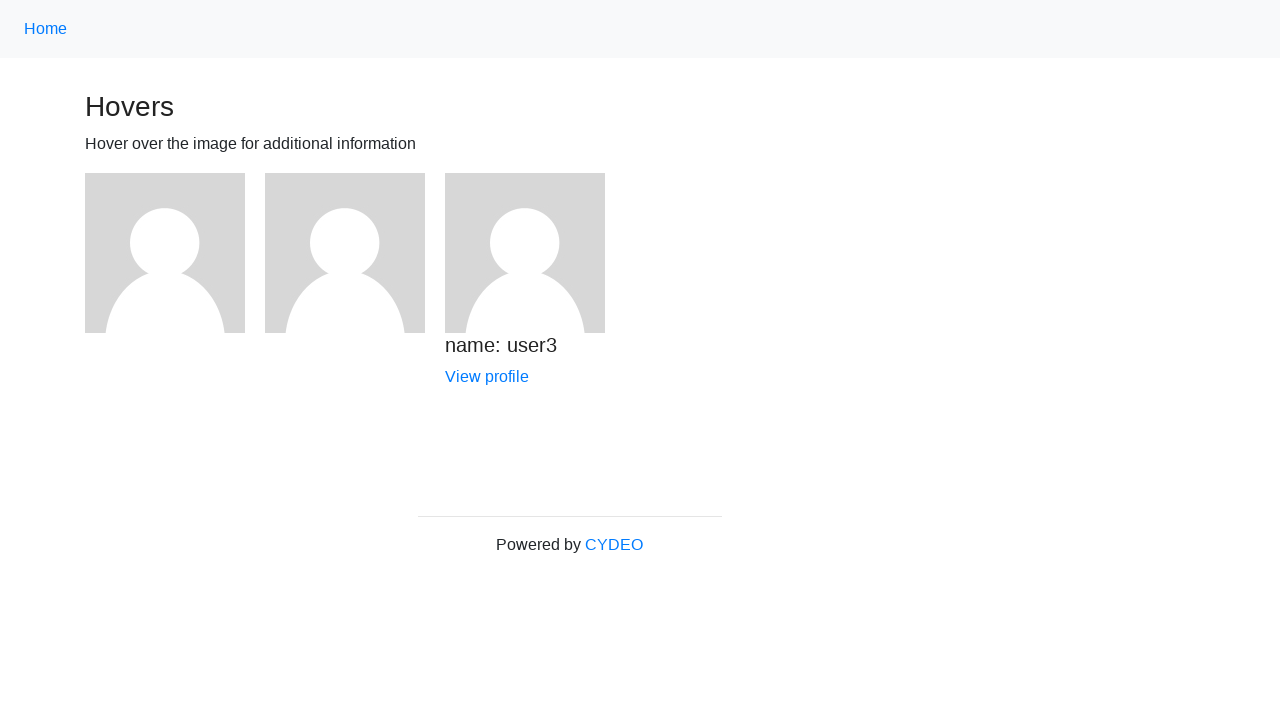